Fills out a quote form with first name and last name using a modal dialog

Starting URL: https://skryabin.com/market/quote.html

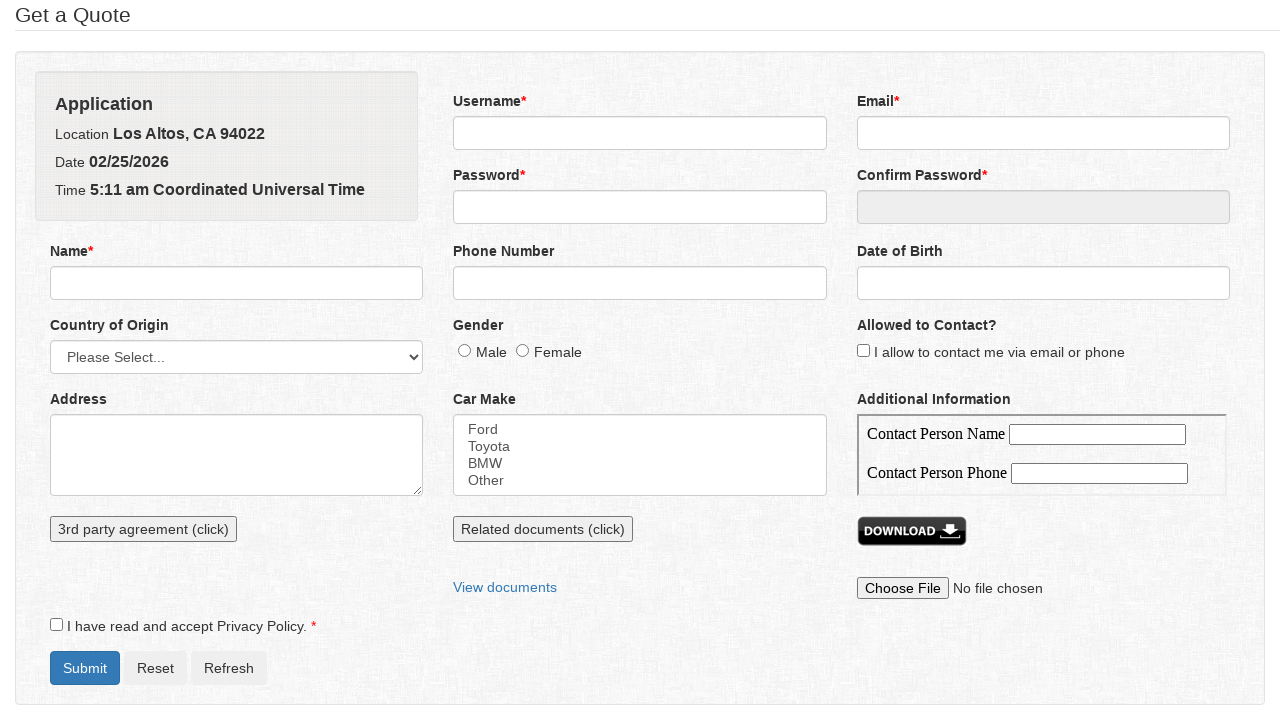

Clicked on name field to open modal dialog at (237, 283) on input#name
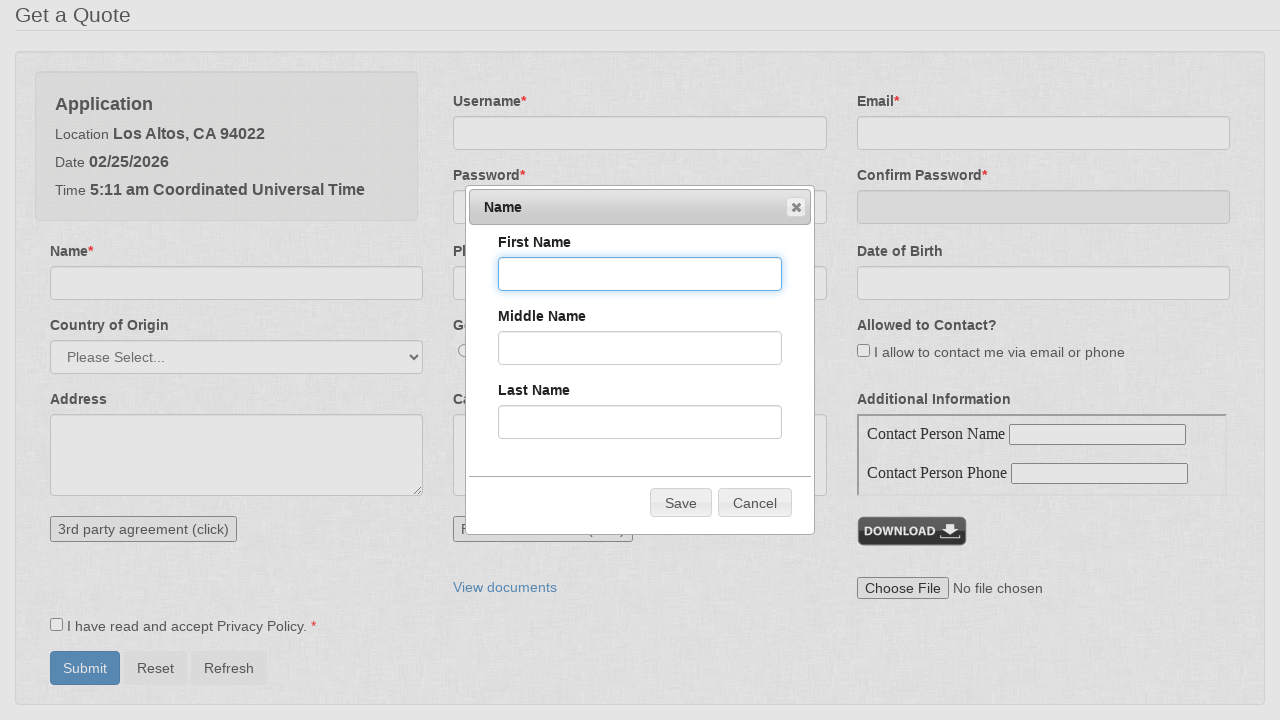

Filled first name field with 'John' on input#firstName
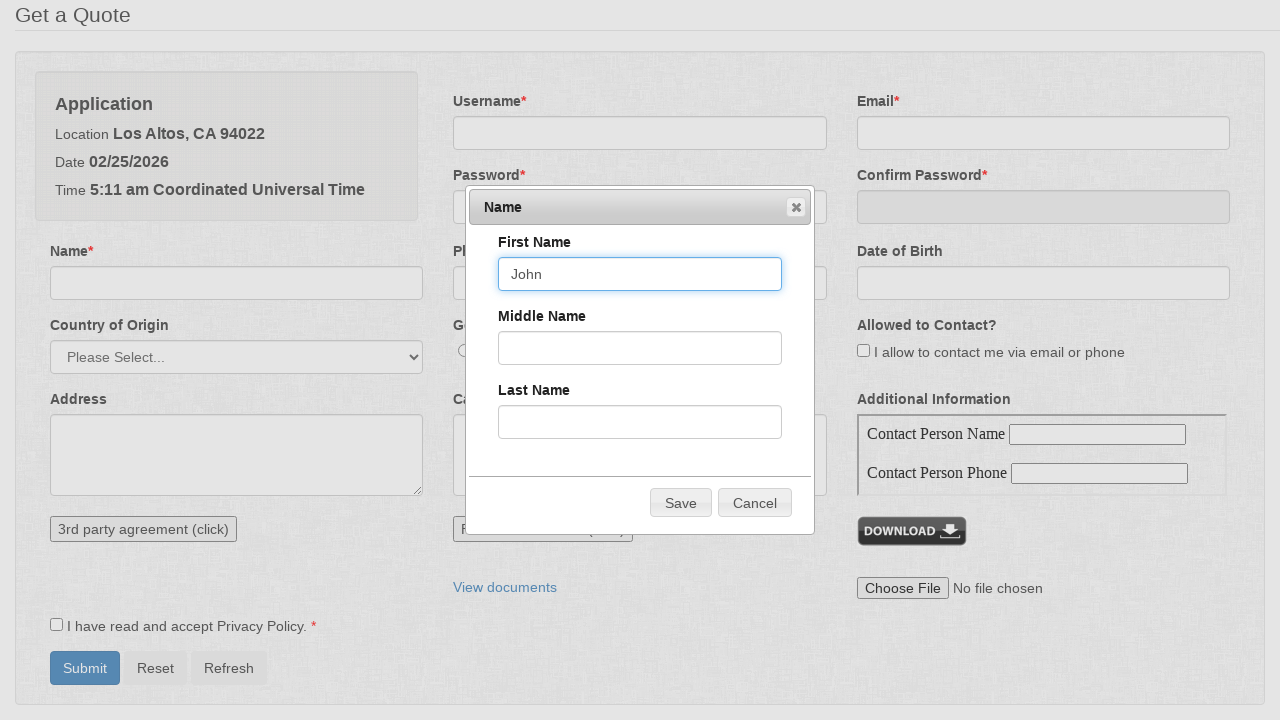

Filled last name field with 'Smith' on input#lastName
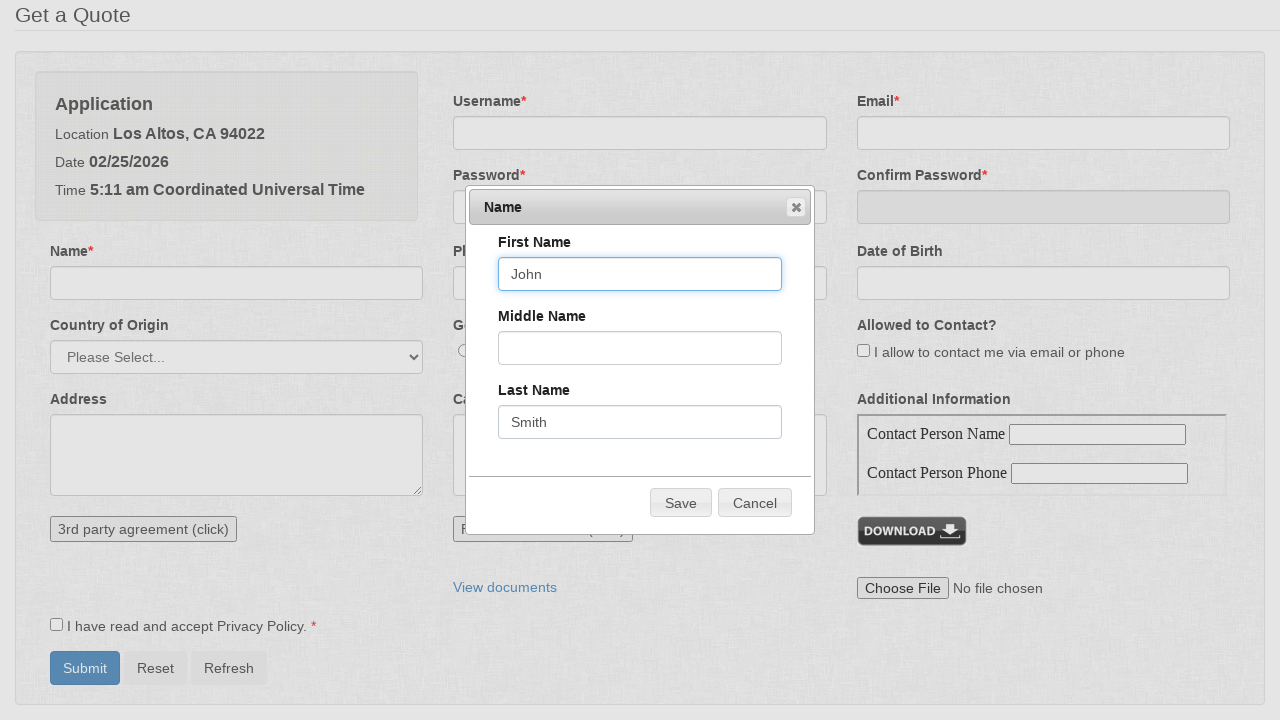

Clicked Save button to confirm name entry in modal at (681, 503) on span:has-text('Save')
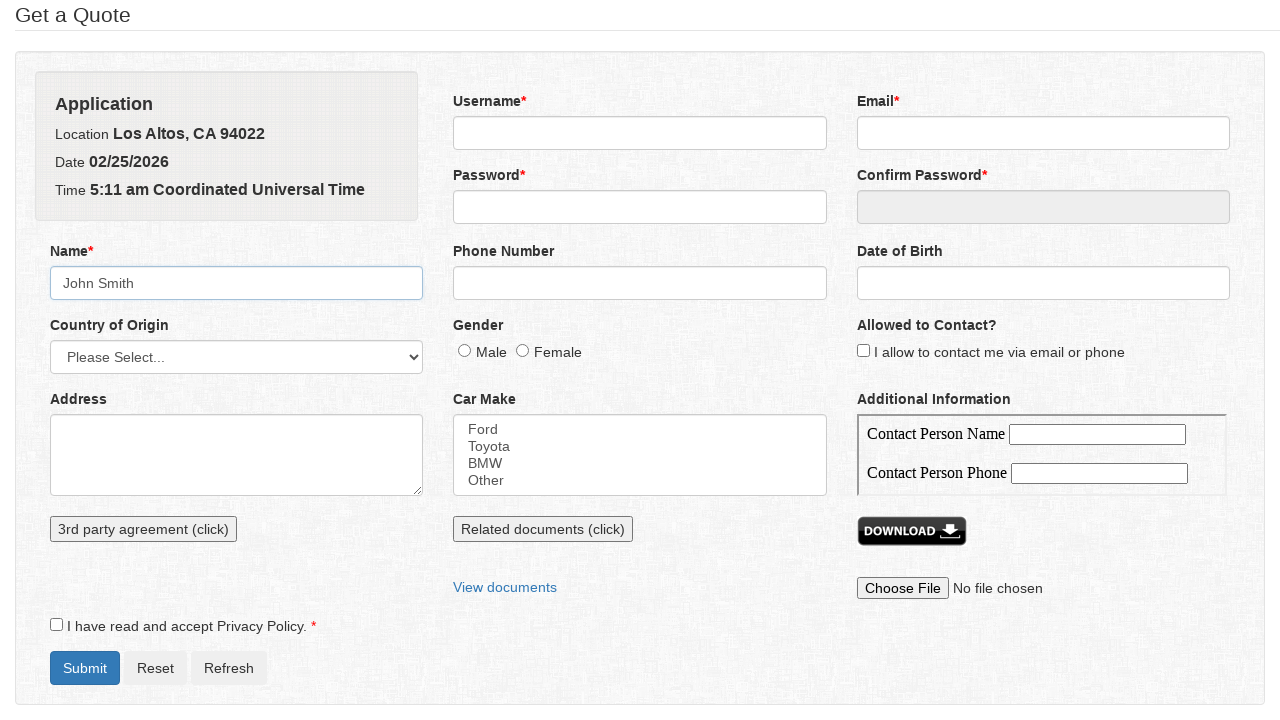

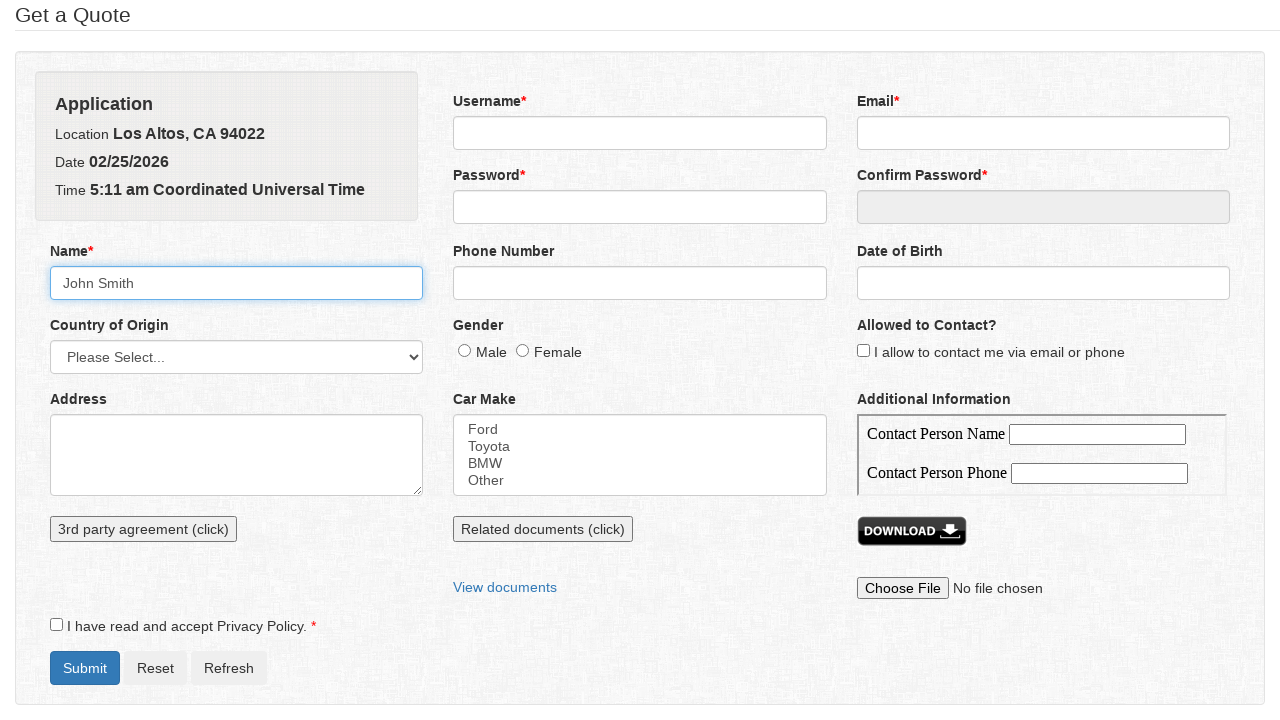